Tests the search functionality on python.org by entering "pycon" as a search query and verifying that results are returned.

Starting URL: https://www.python.org

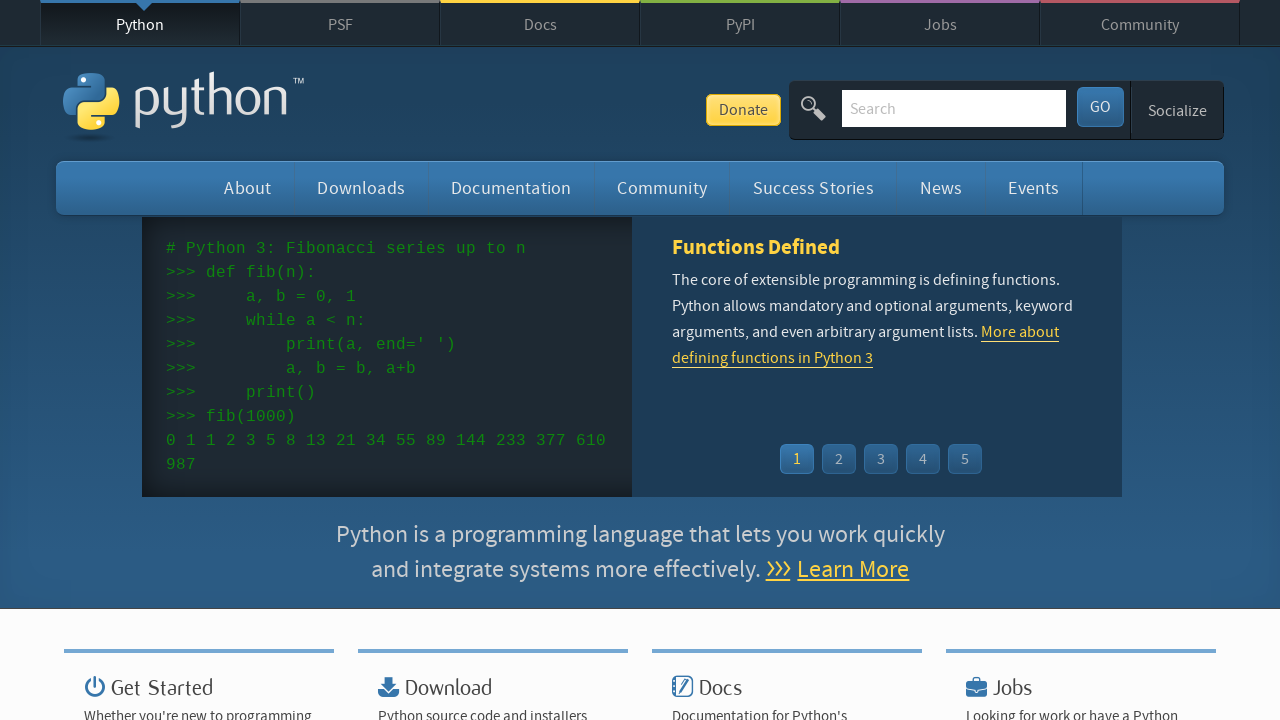

Verified page title contains 'Python'
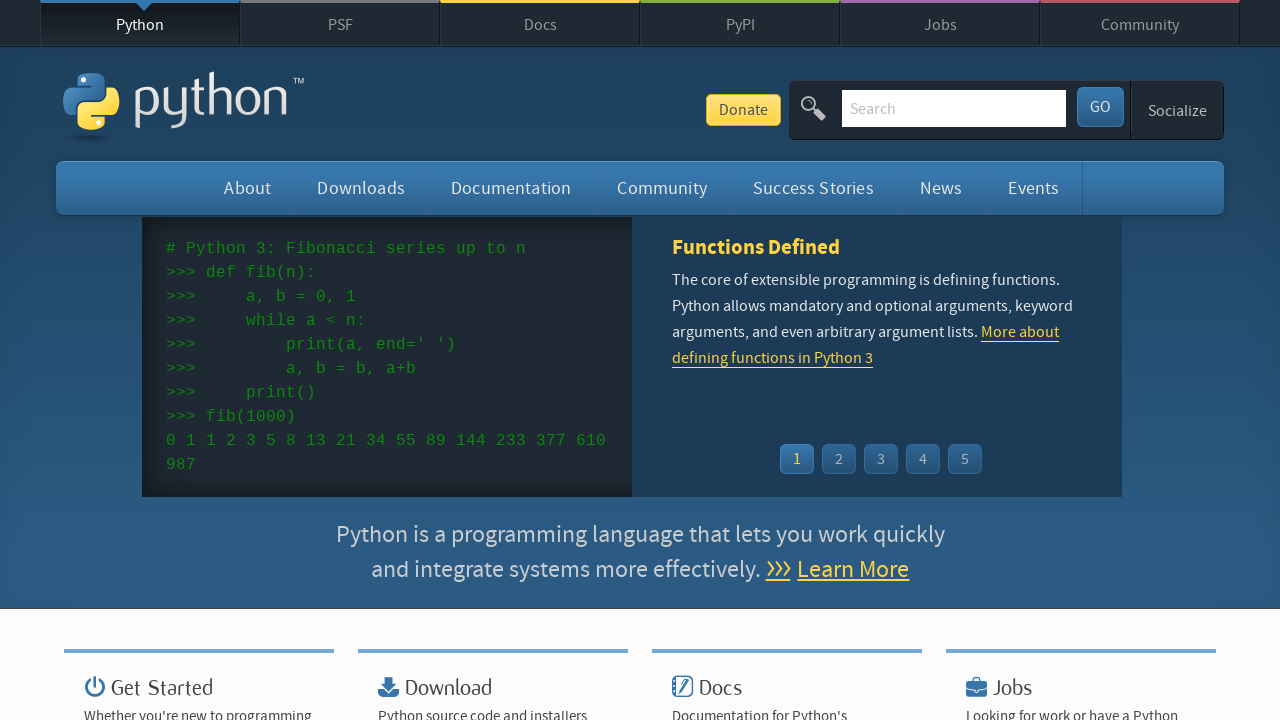

Filled search box with 'pycon' on input[name='q']
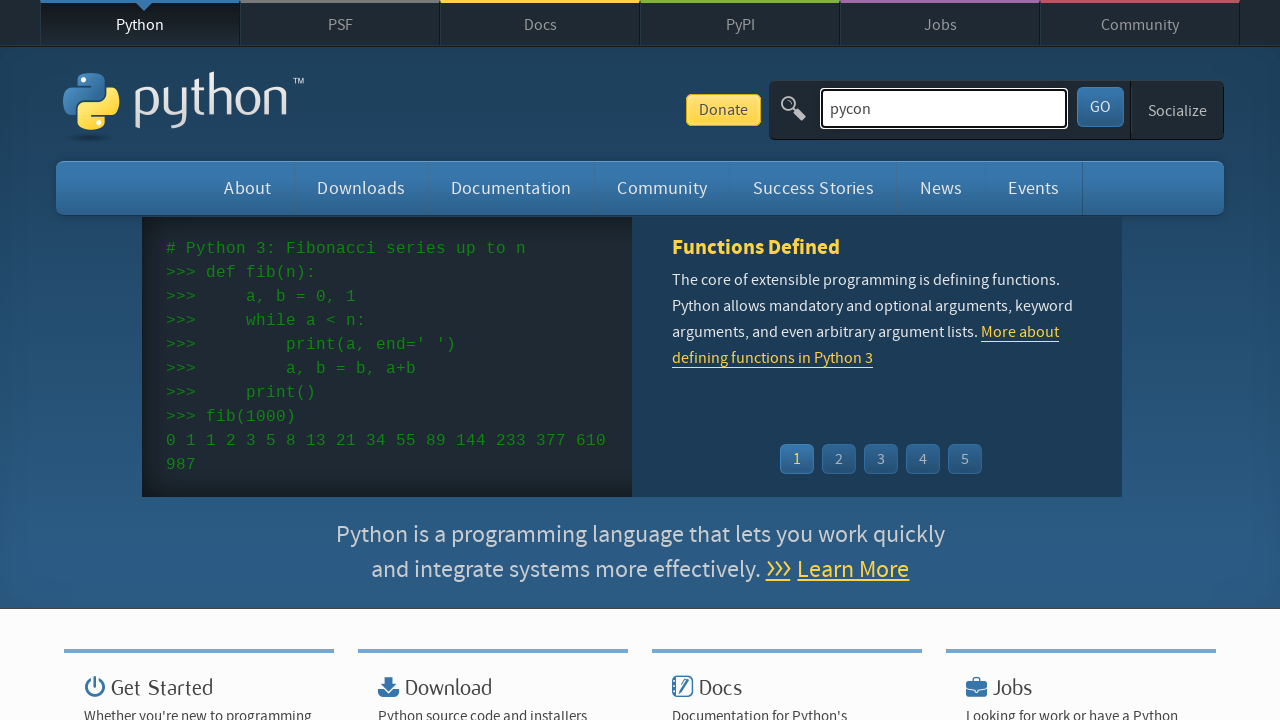

Pressed Enter to submit search query on input[name='q']
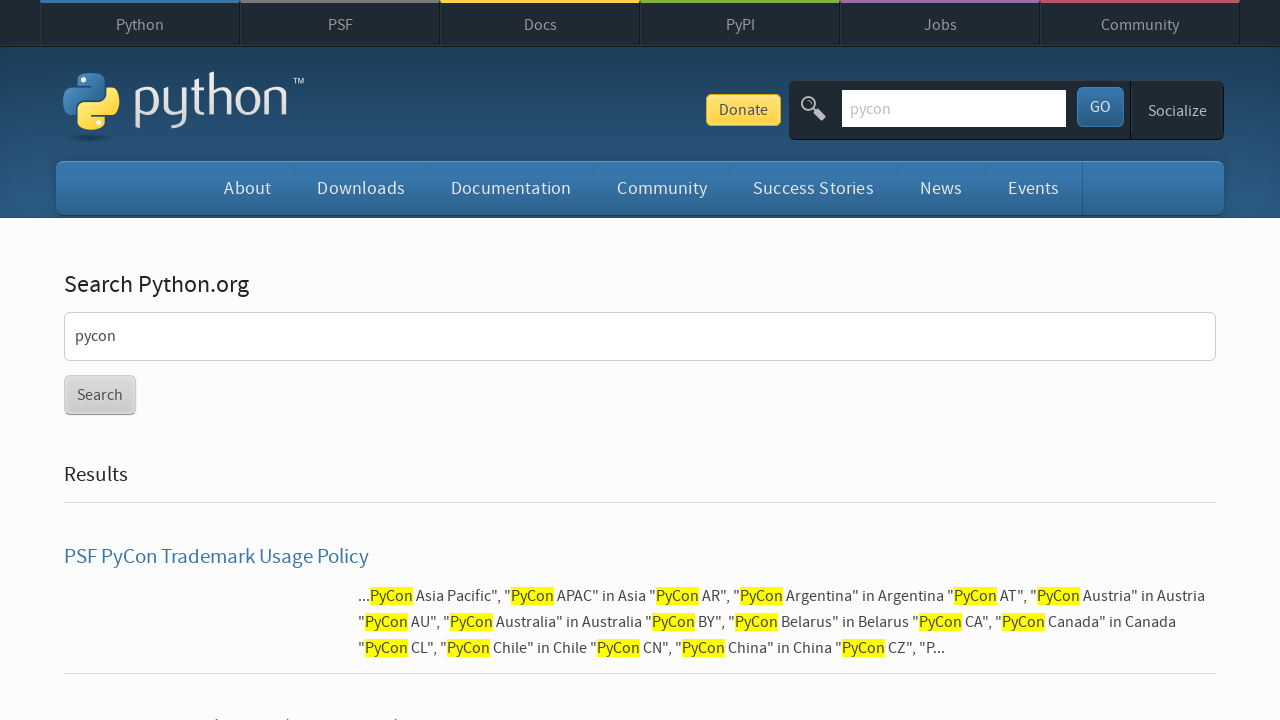

Waited for page to reach networkidle state
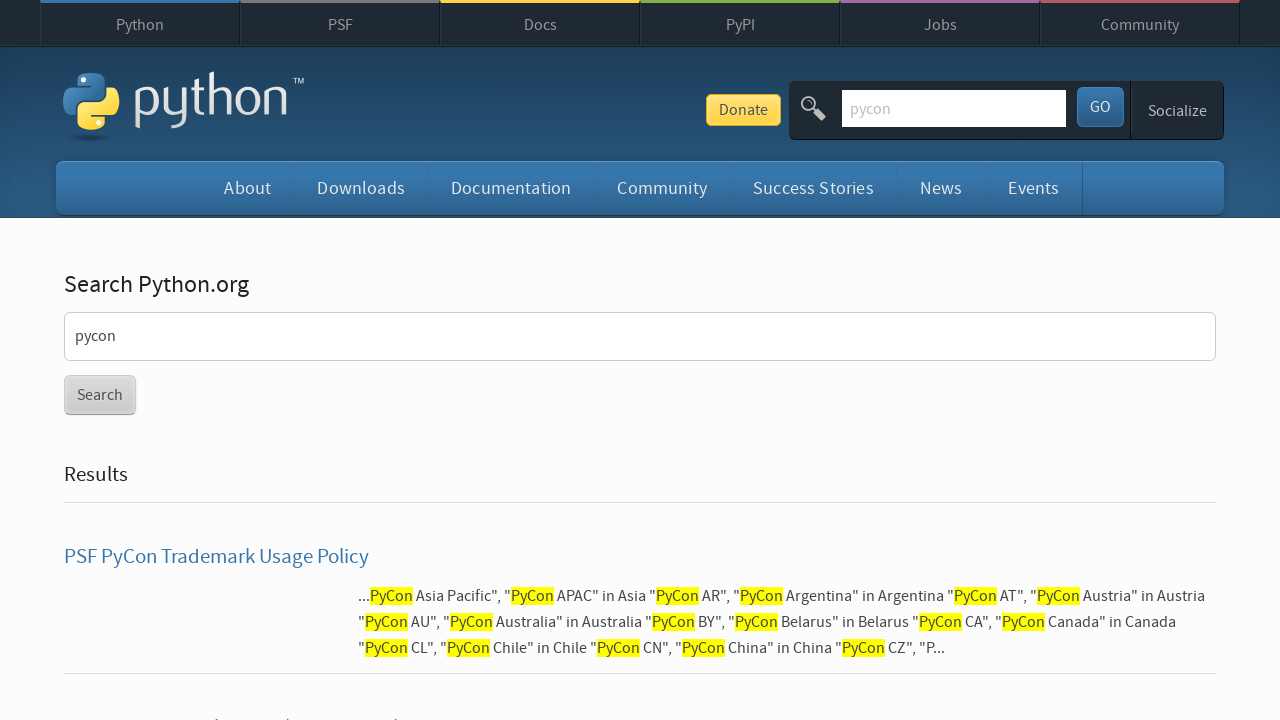

Verified search results were returned (no 'No results found' message)
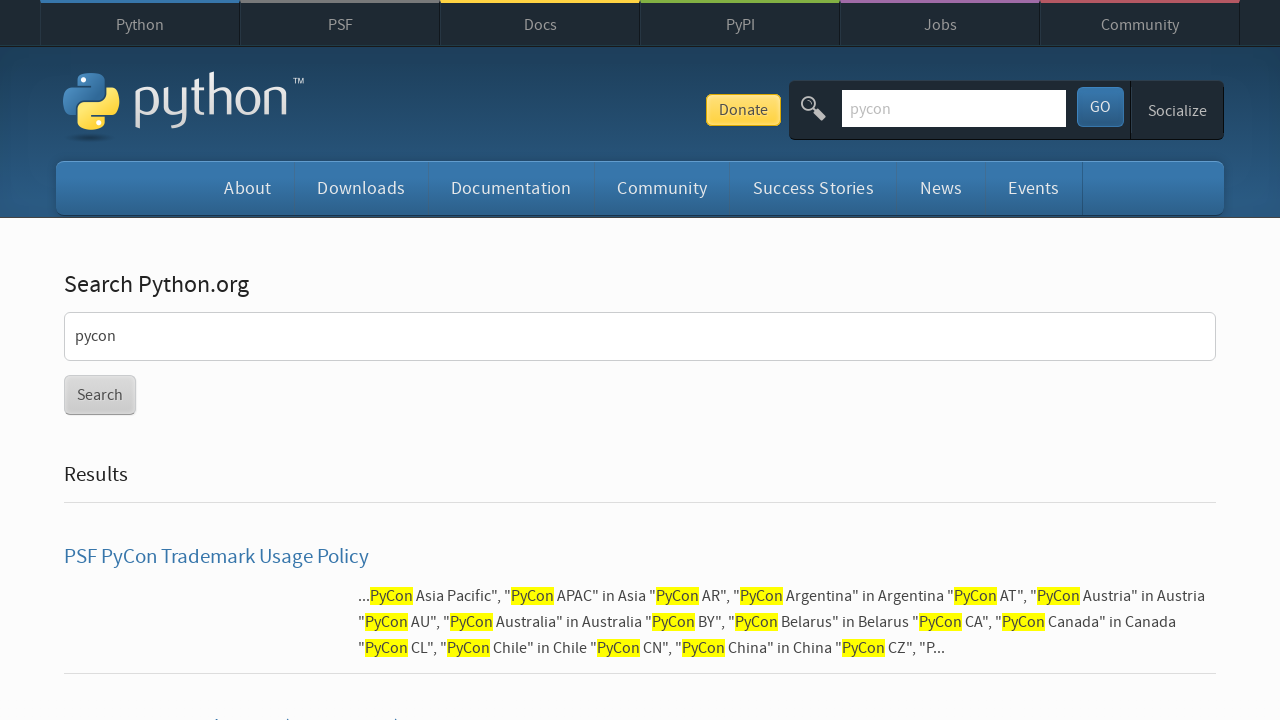

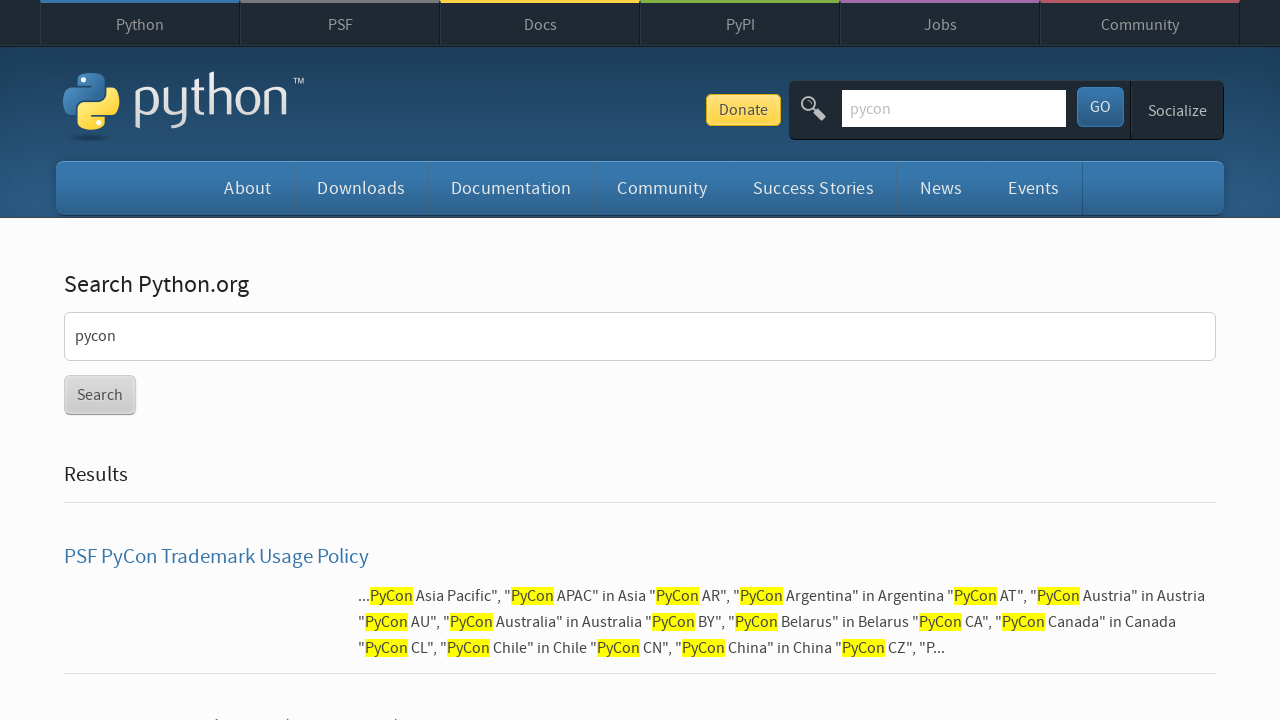